Tests clearing an input field by entering an empty string and verifying the field is empty.

Starting URL: http://knockoutjs.com/examples/controlTypes.html

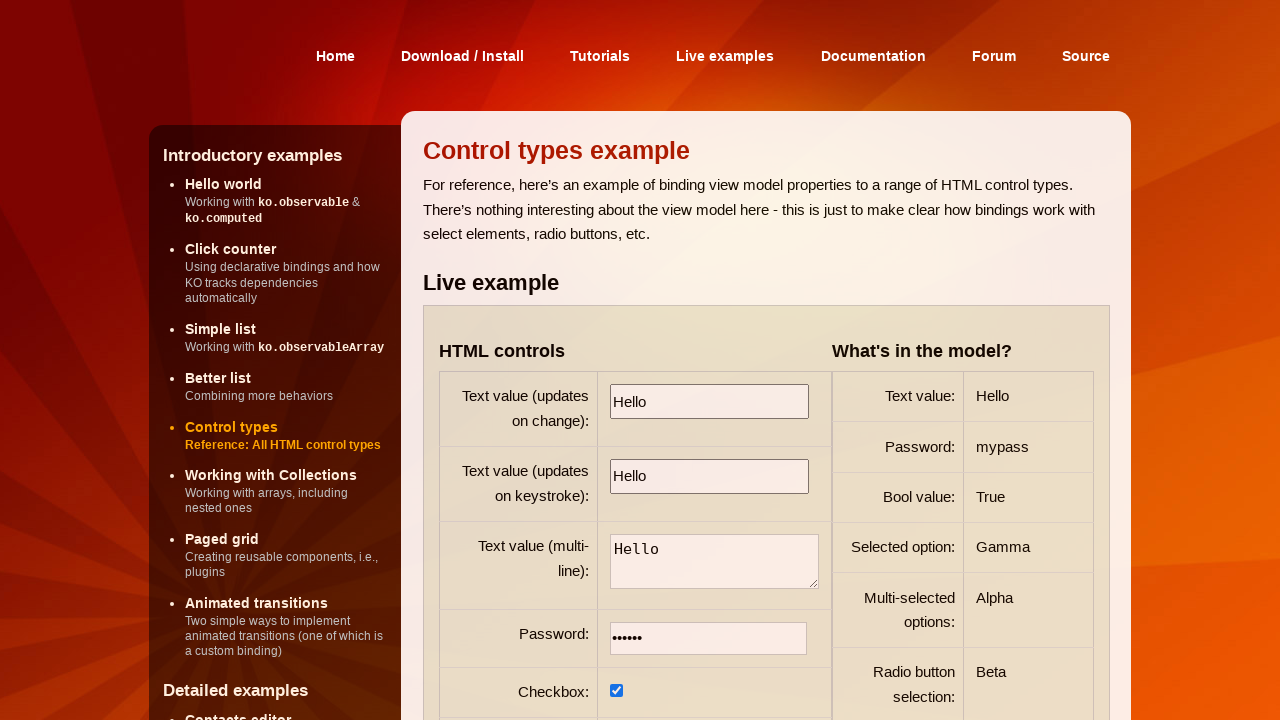

Cleared the first input field by entering empty string on input >> nth=0
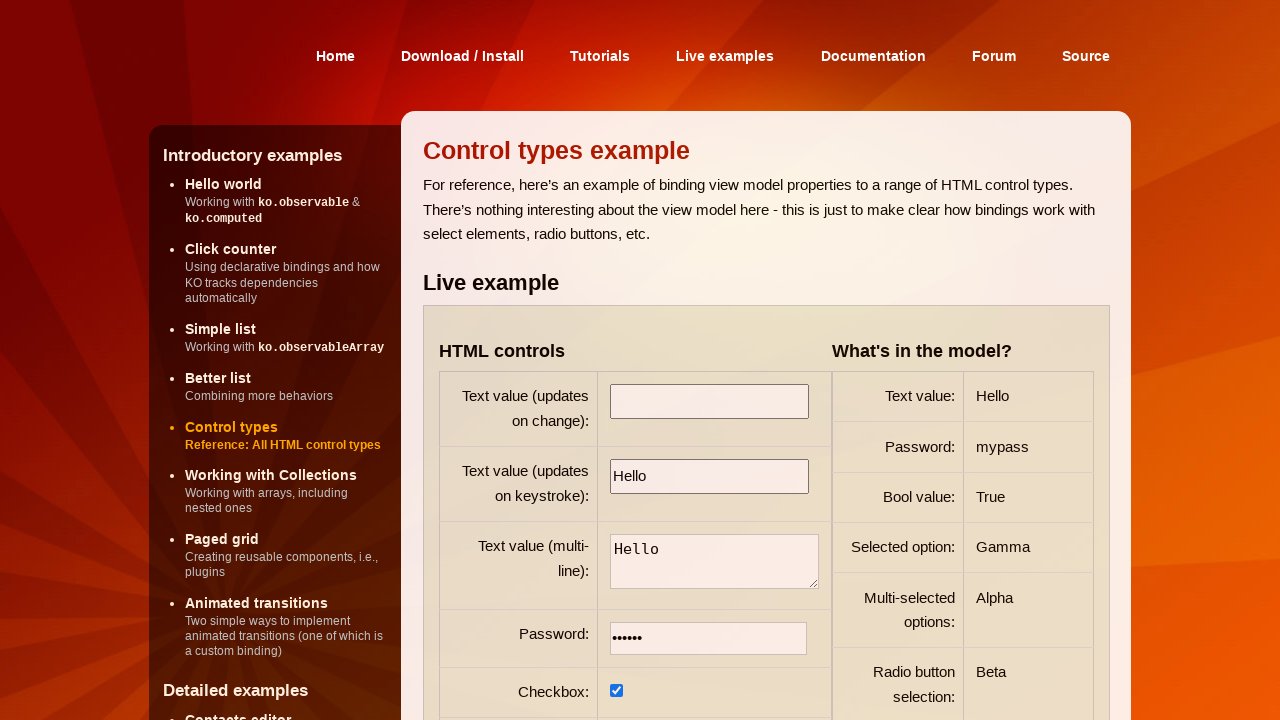

Verified the first input field is present
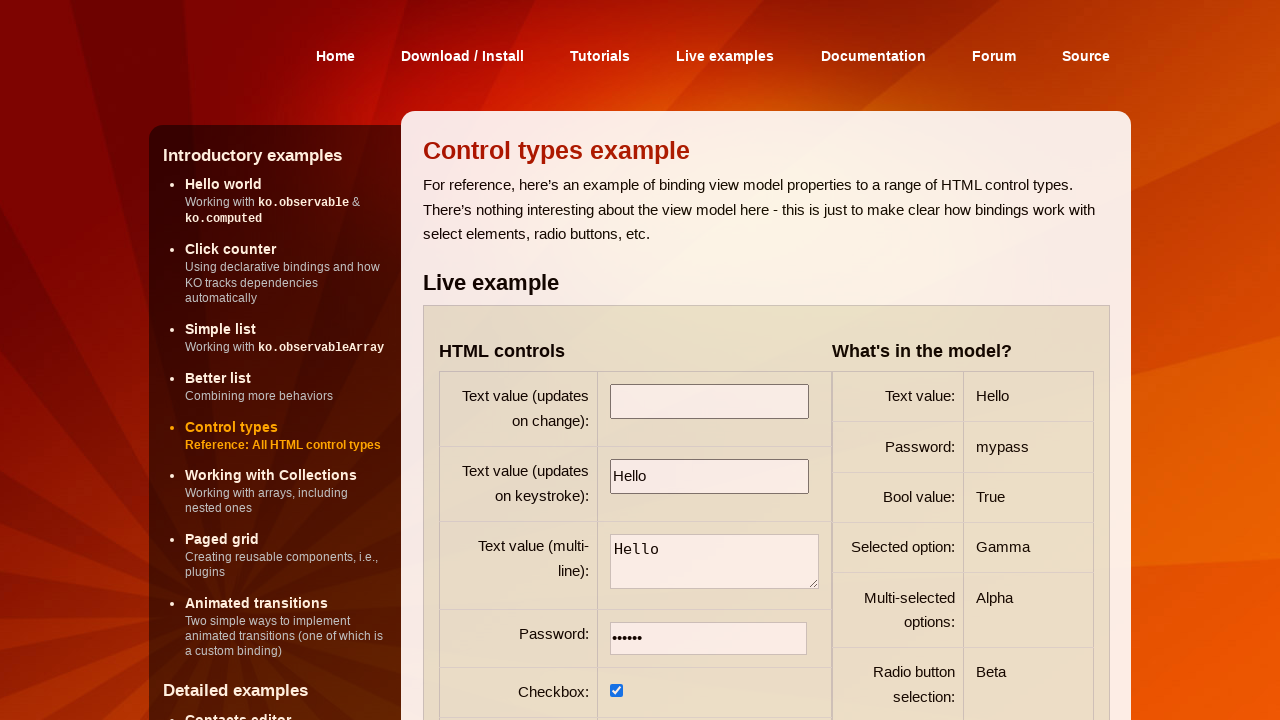

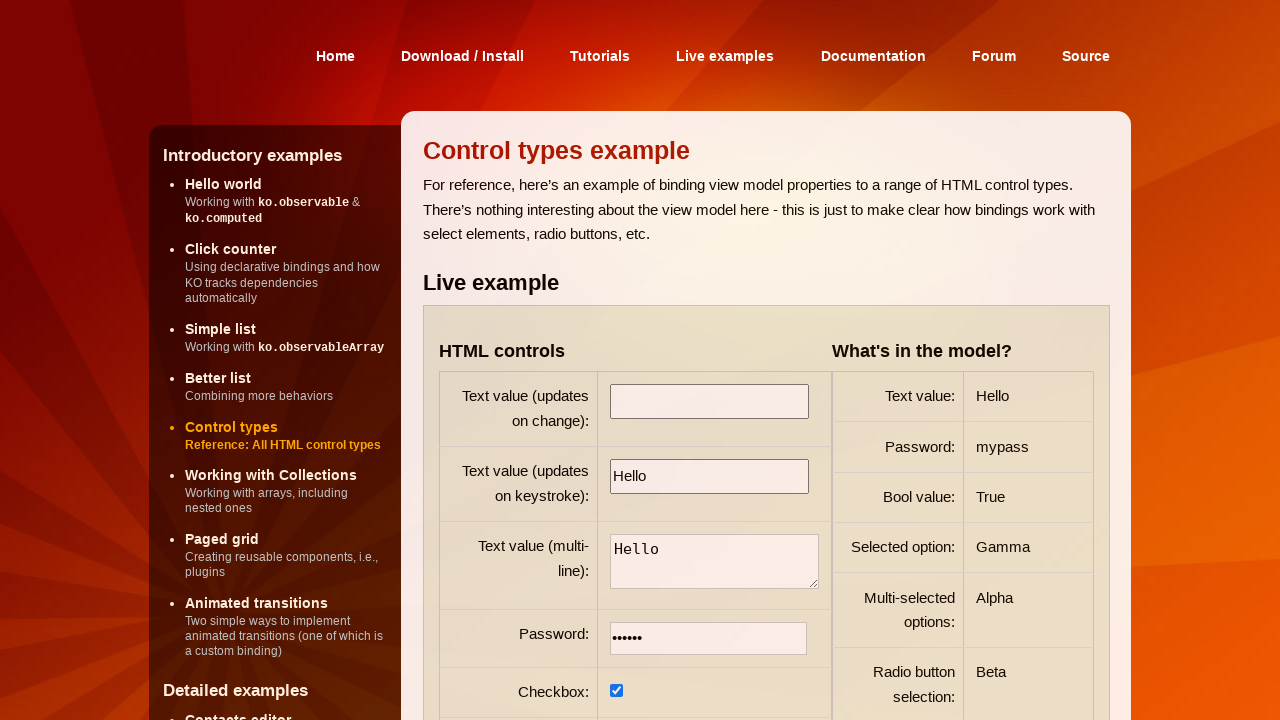